Adds vegetables to cart, applies promo code, and completes checkout with country selection and agreement checkbox

Starting URL: https://rahulshettyacademy.com/seleniumPractise/#/

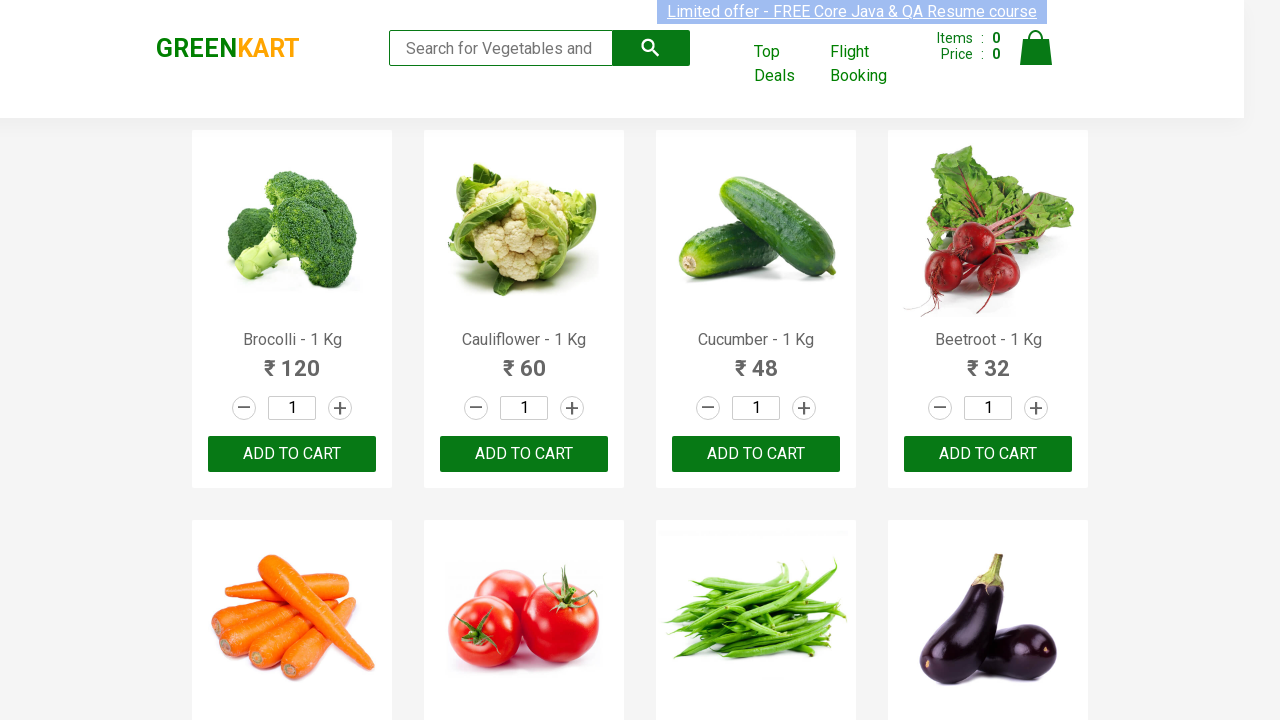

Retrieved all product elements from the page
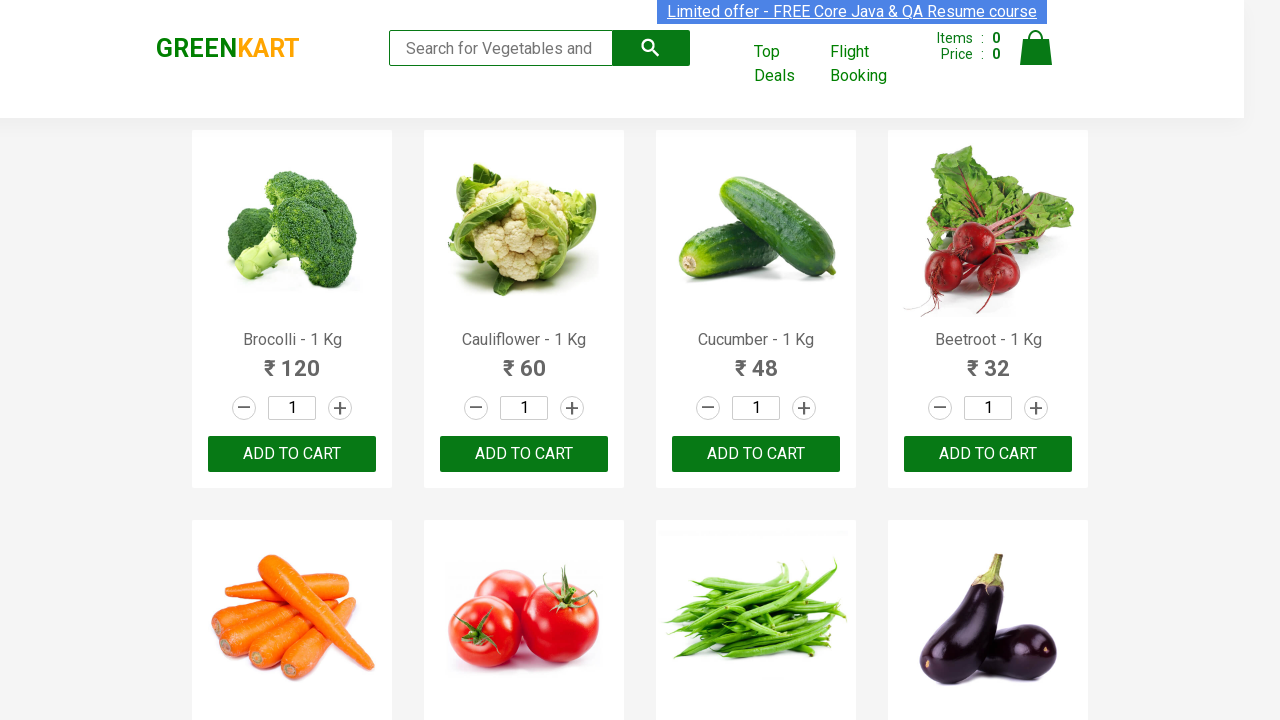

Retrieved product name: Brocolli - 1 Kg
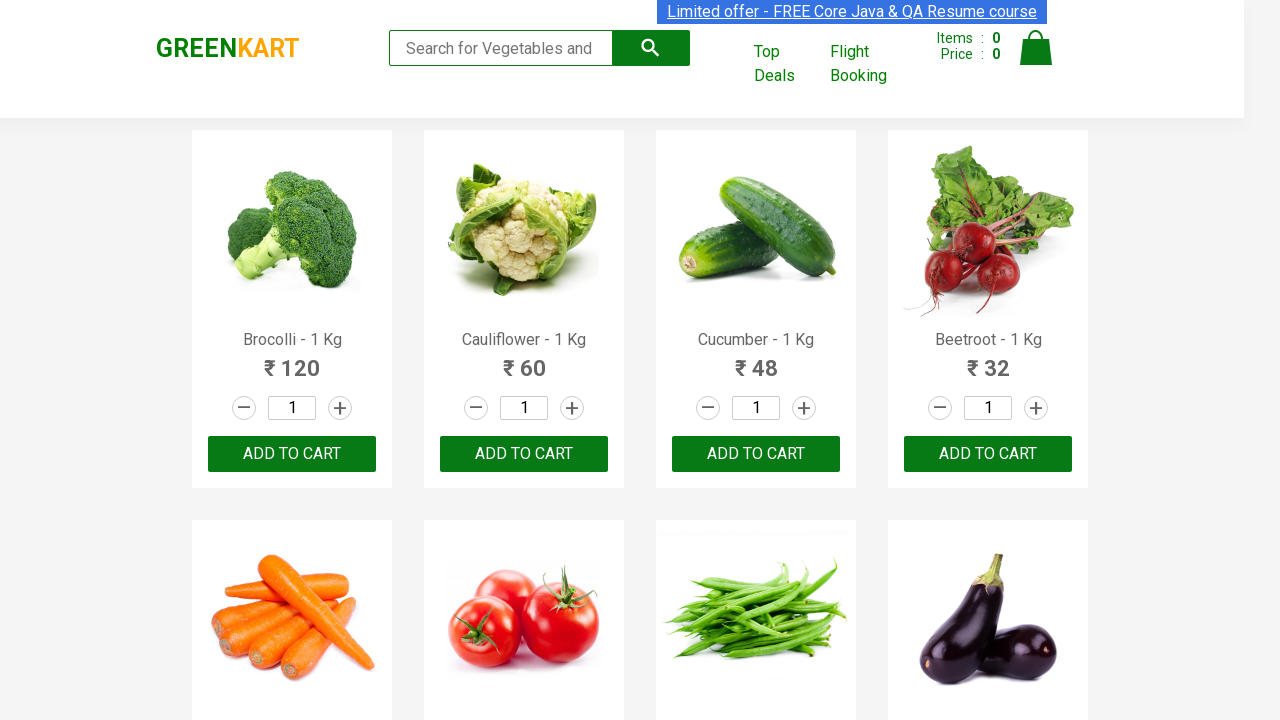

Added Brocolli to cart at (292, 454) on xpath=//div[@class='product-action']/button >> nth=0
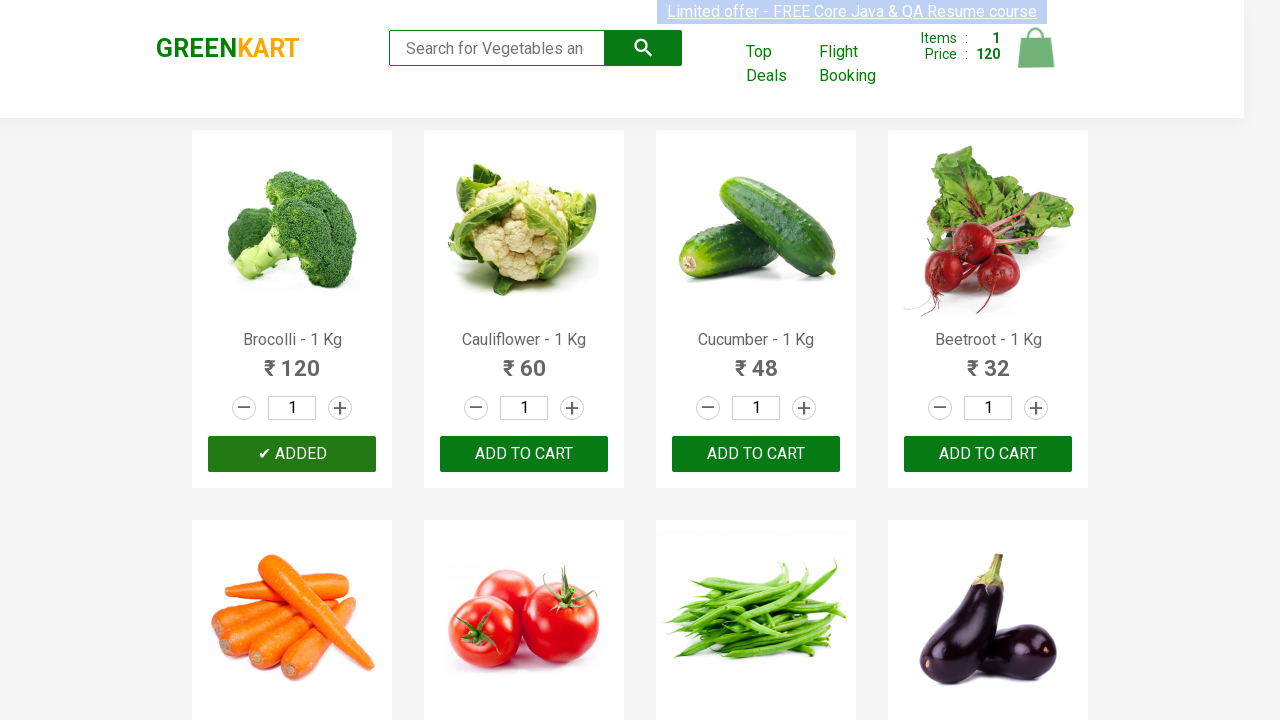

Retrieved product name: Cauliflower - 1 Kg
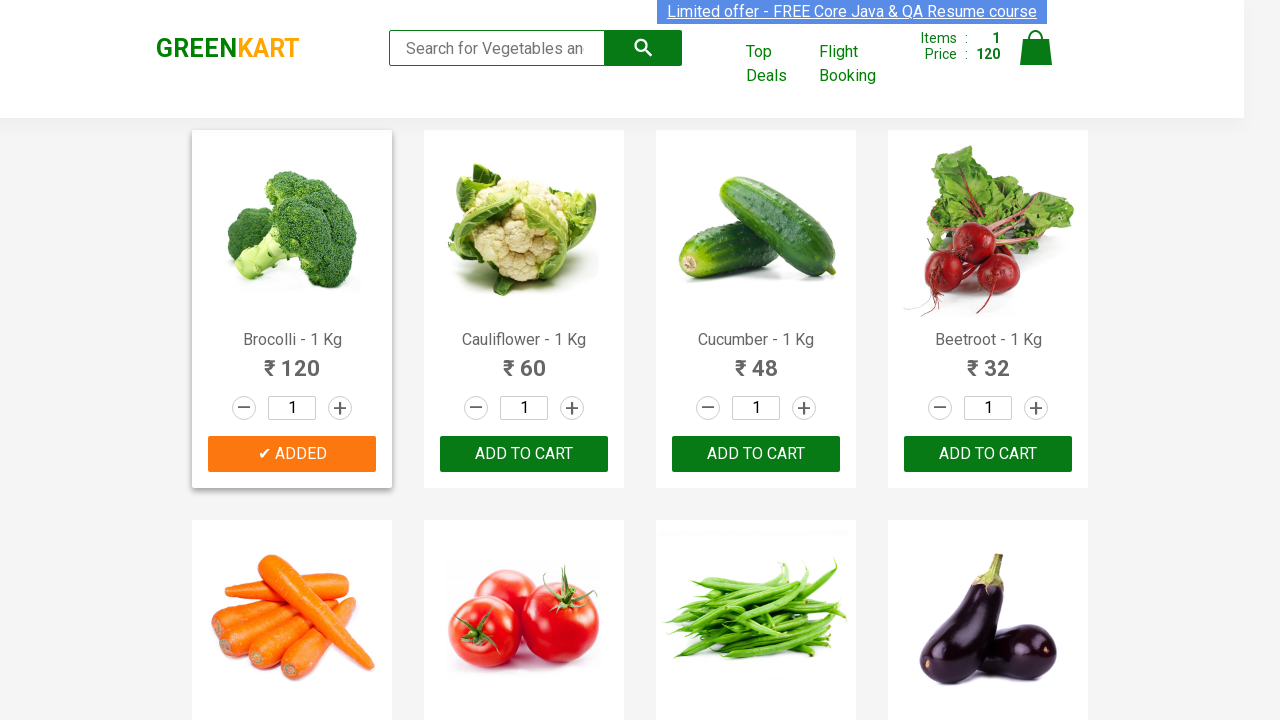

Retrieved product name: Cucumber - 1 Kg
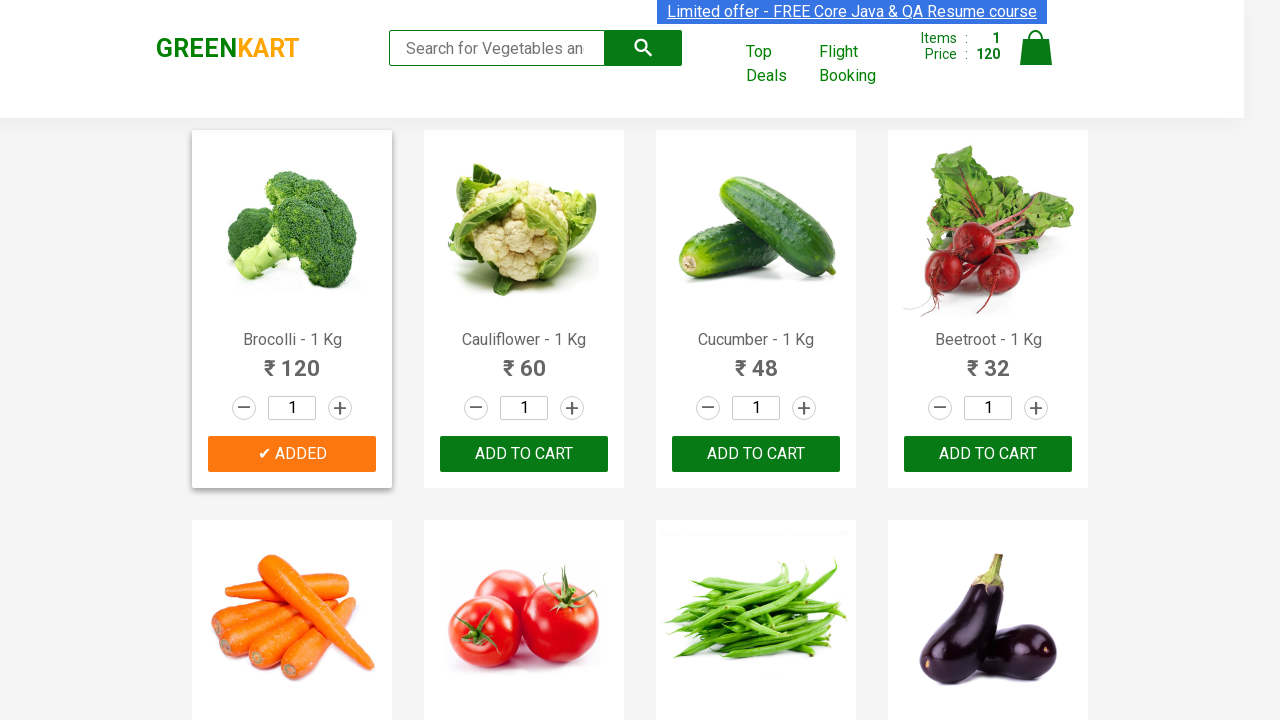

Added Cucumber to cart at (756, 454) on xpath=//div[@class='product-action']/button >> nth=2
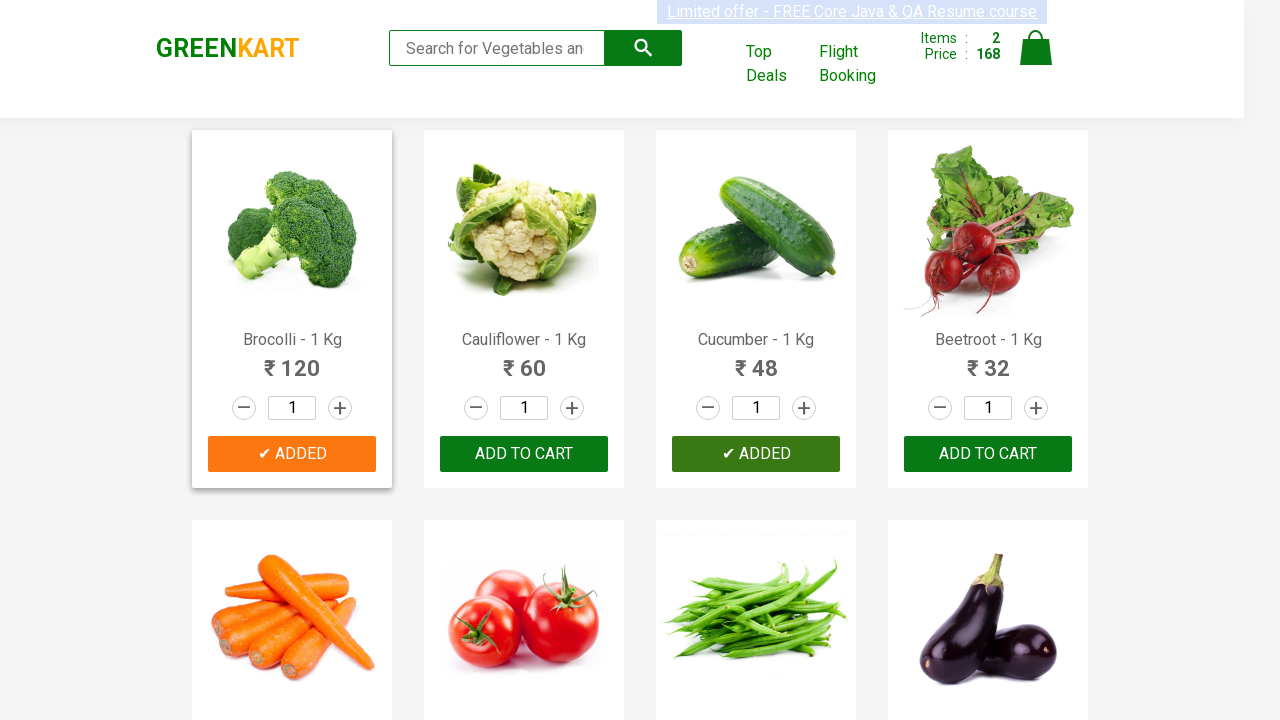

Retrieved product name: Beetroot - 1 Kg
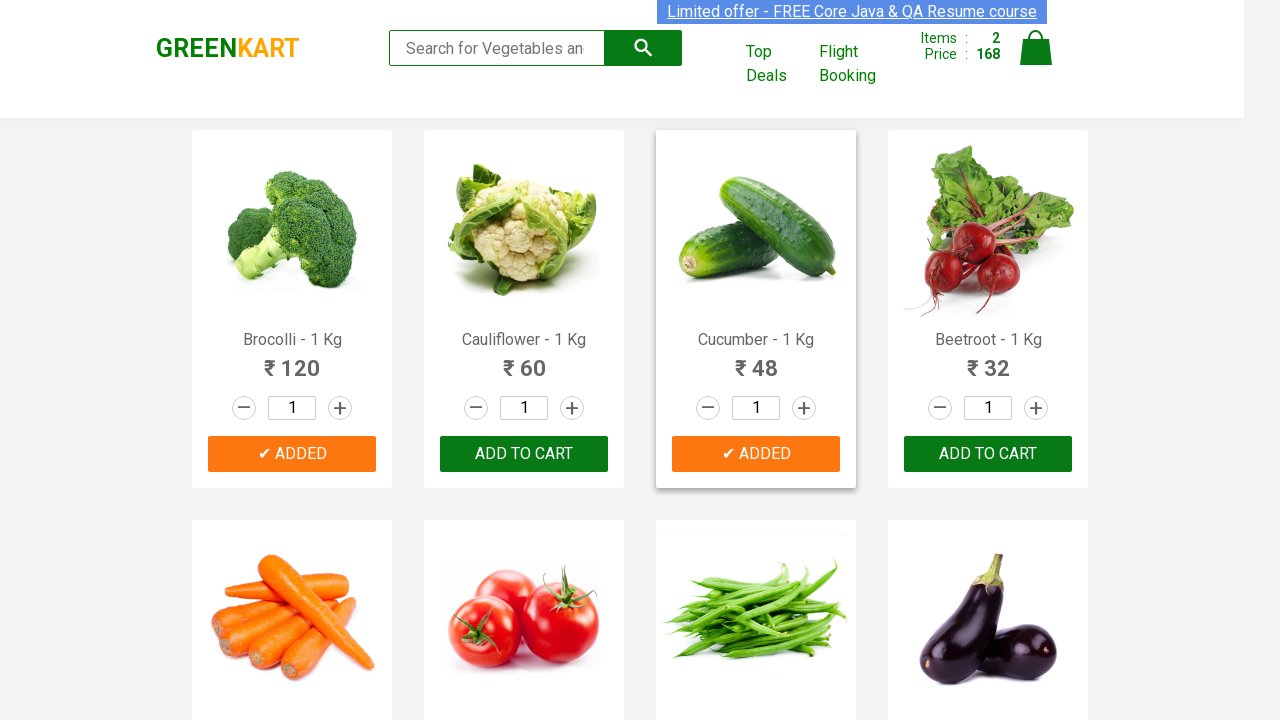

Added Beetroot to cart at (988, 454) on xpath=//div[@class='product-action']/button >> nth=3
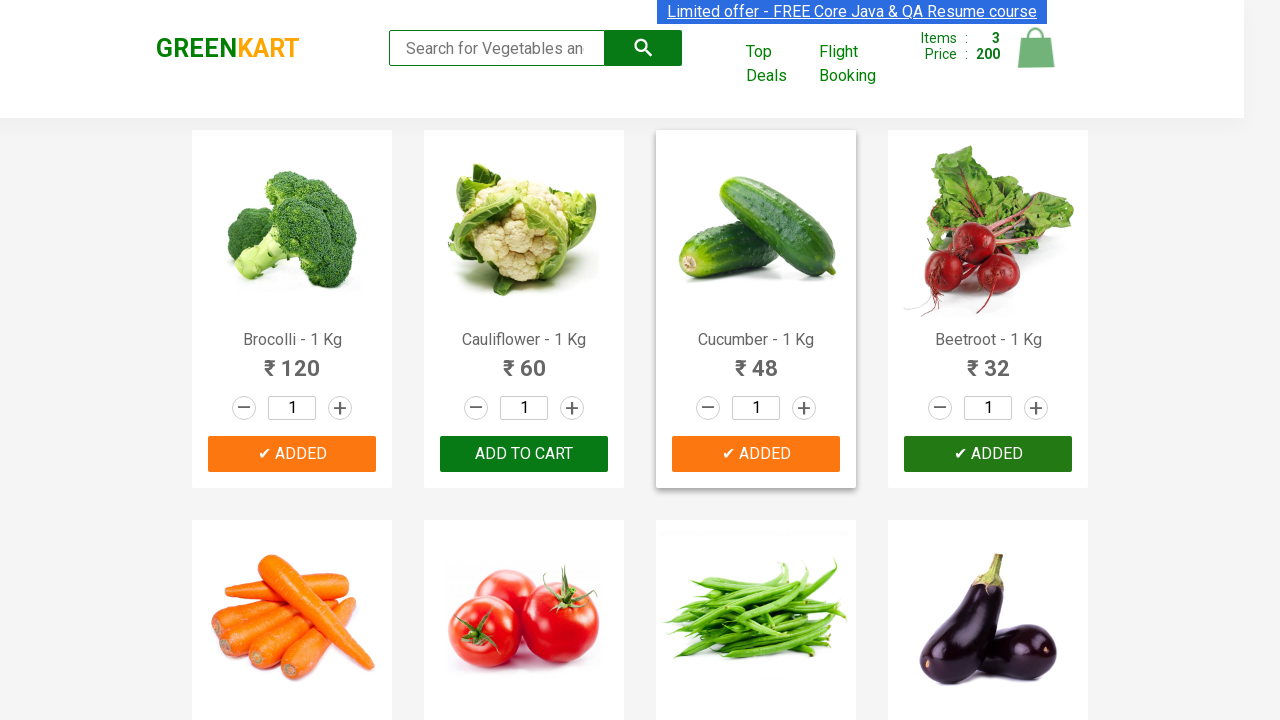

Retrieved product name: Carrot - 1 Kg
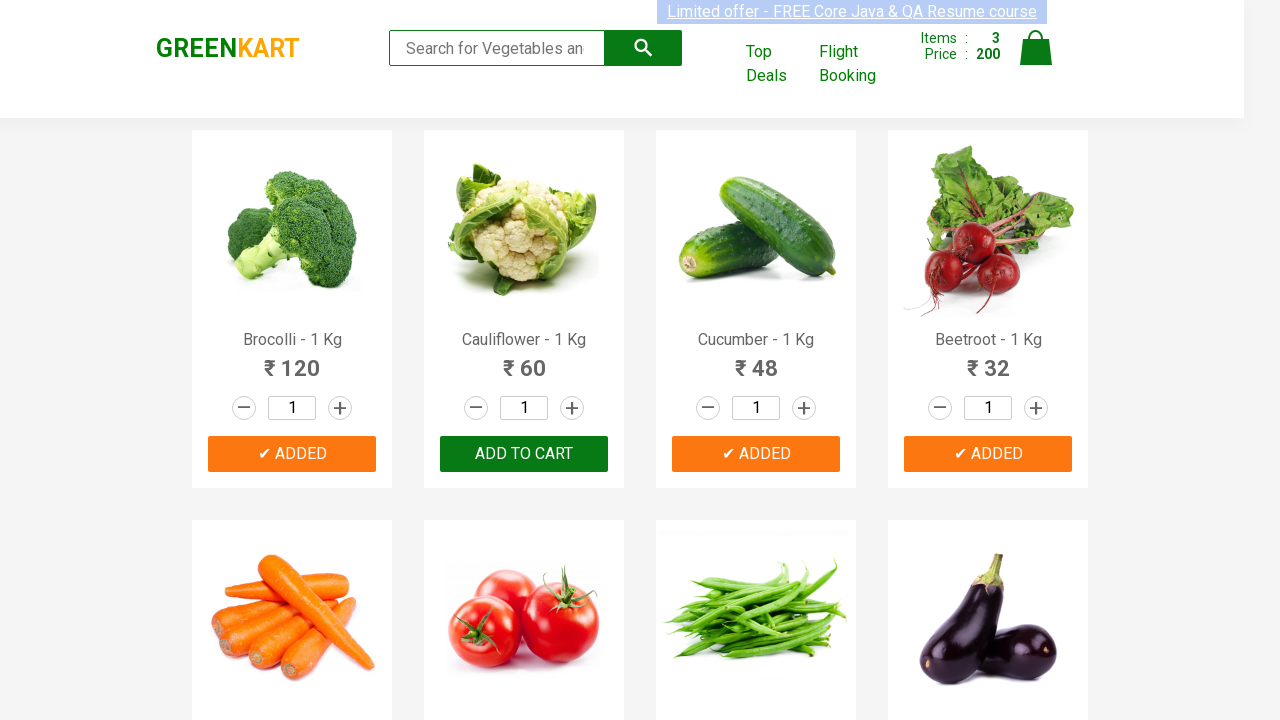

Retrieved product name: Tomato - 1 Kg
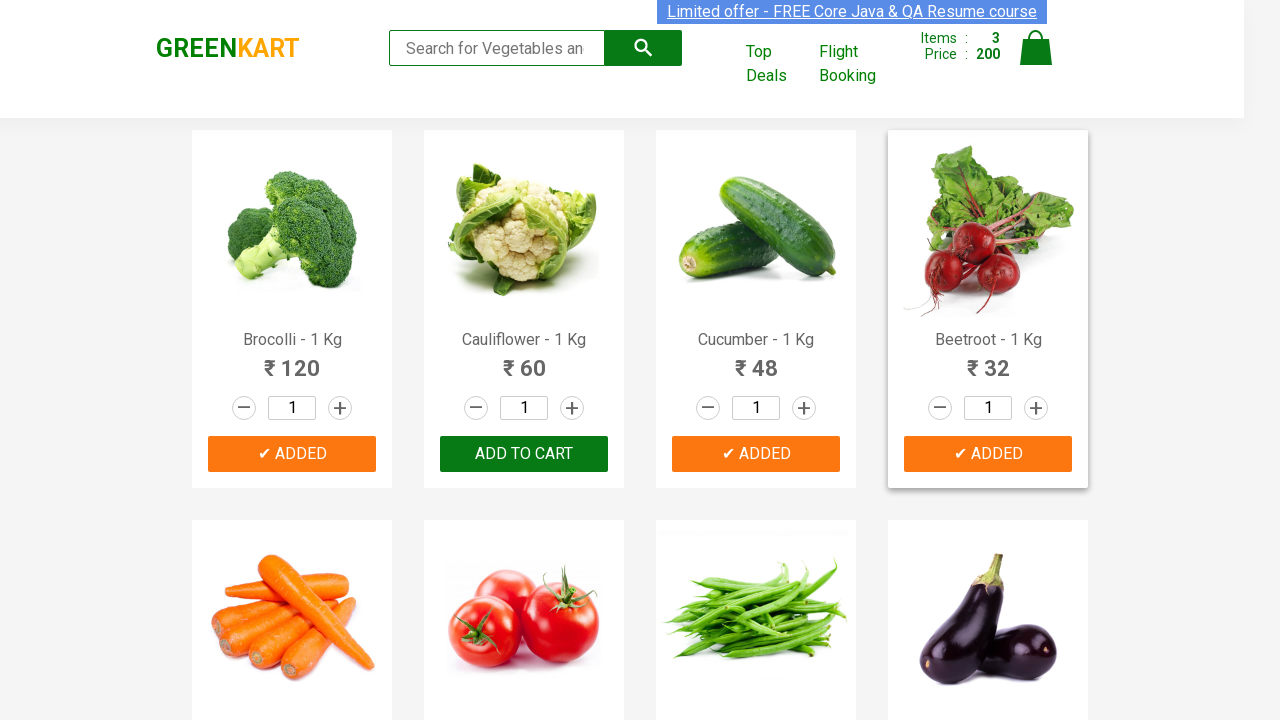

Added Tomato to cart at (524, 360) on xpath=//div[@class='product-action']/button >> nth=5
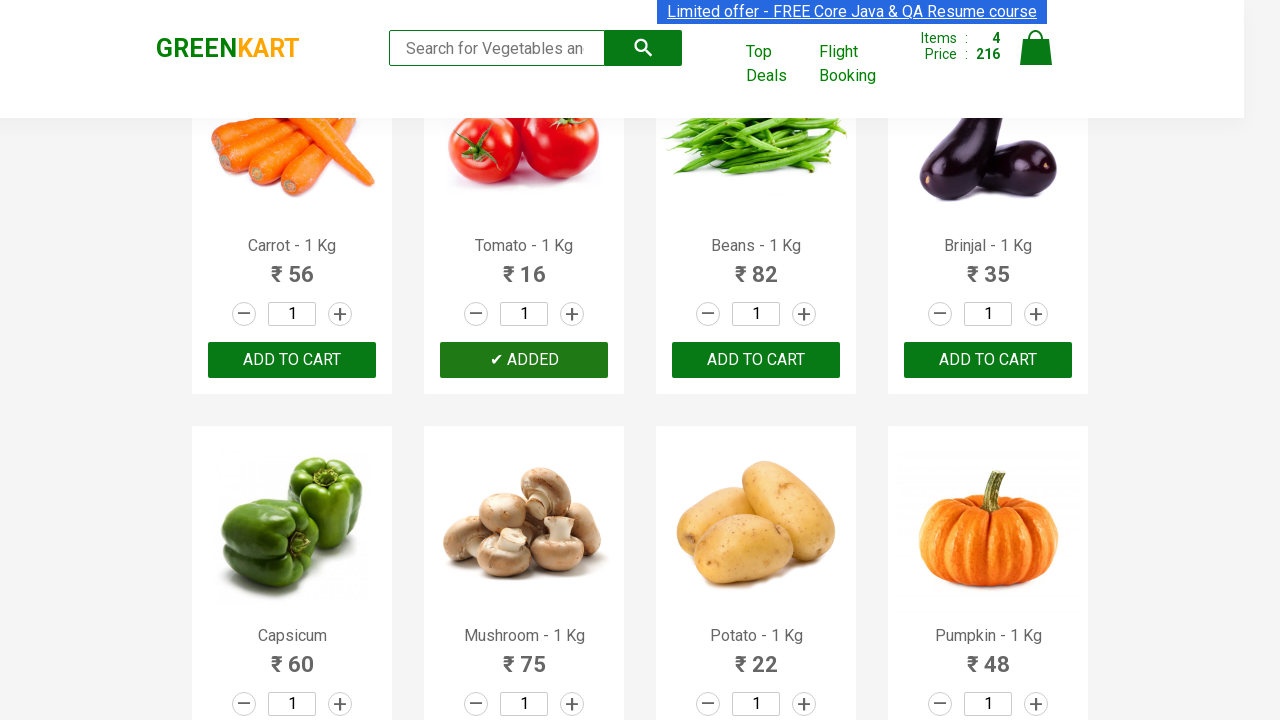

Clicked cart icon to view basket at (1036, 48) on xpath=//a[@class='cart-icon']/img
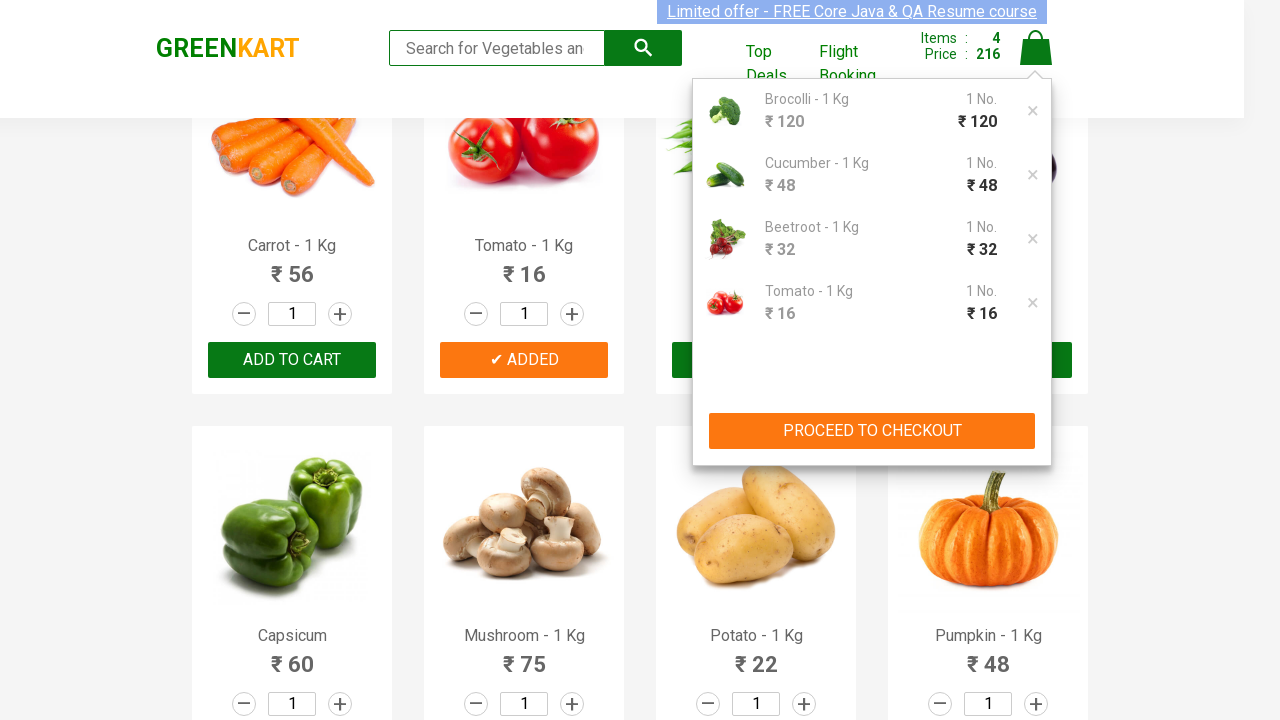

Clicked proceed to checkout button at (872, 431) on xpath=//div[@class='action-block']/button
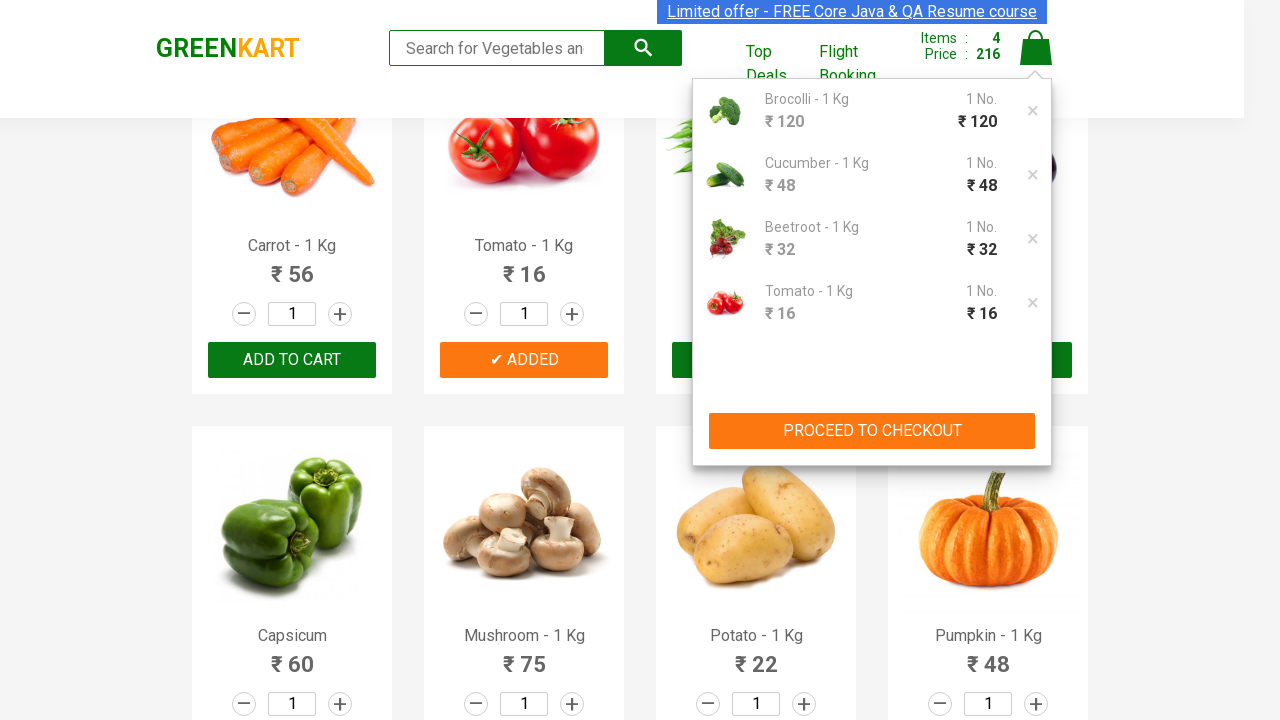

Entered promo code 'rahulshettyacademy' on //input[@class='promoCode']
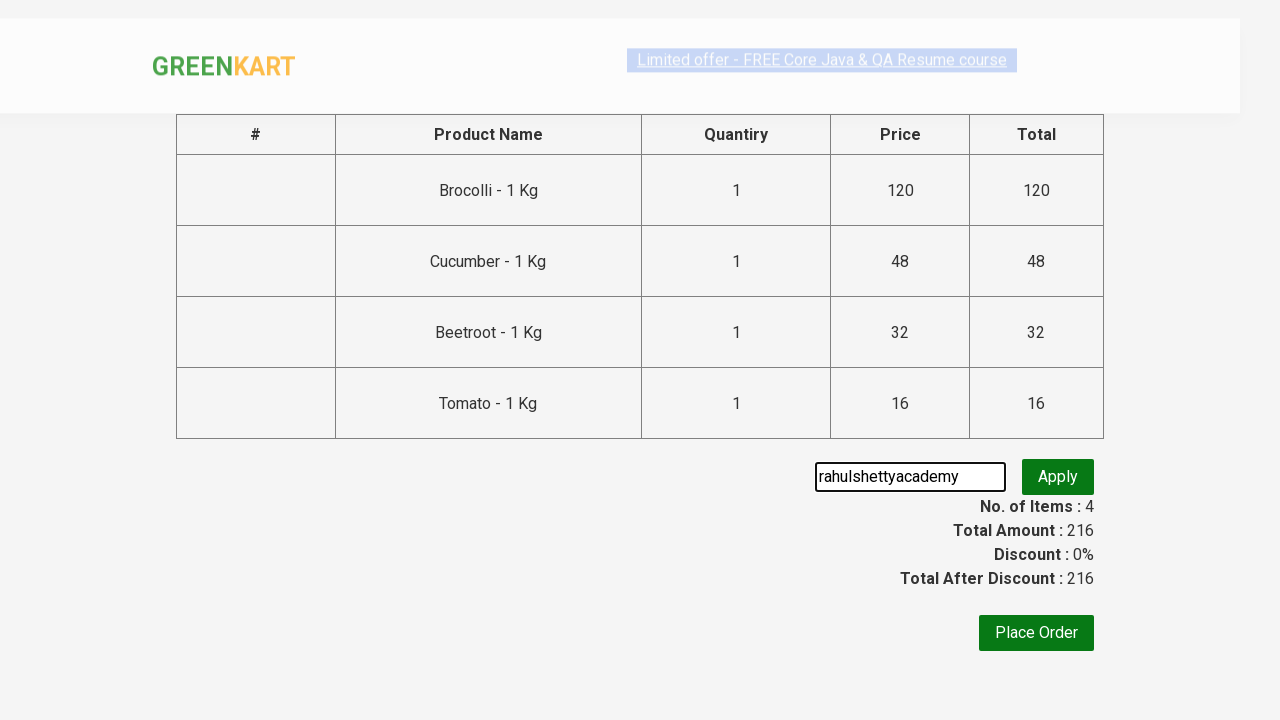

Clicked apply promo code button at (1058, 477) on .promoBtn
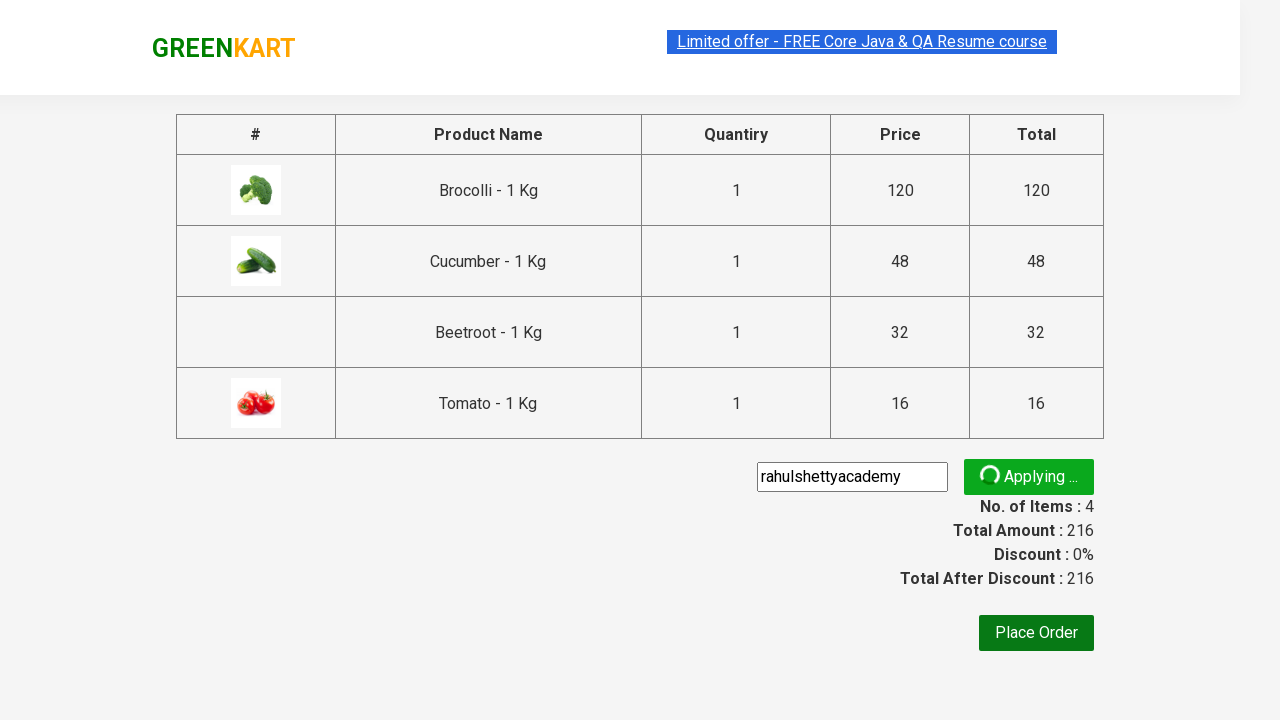

Promo code confirmation message appeared
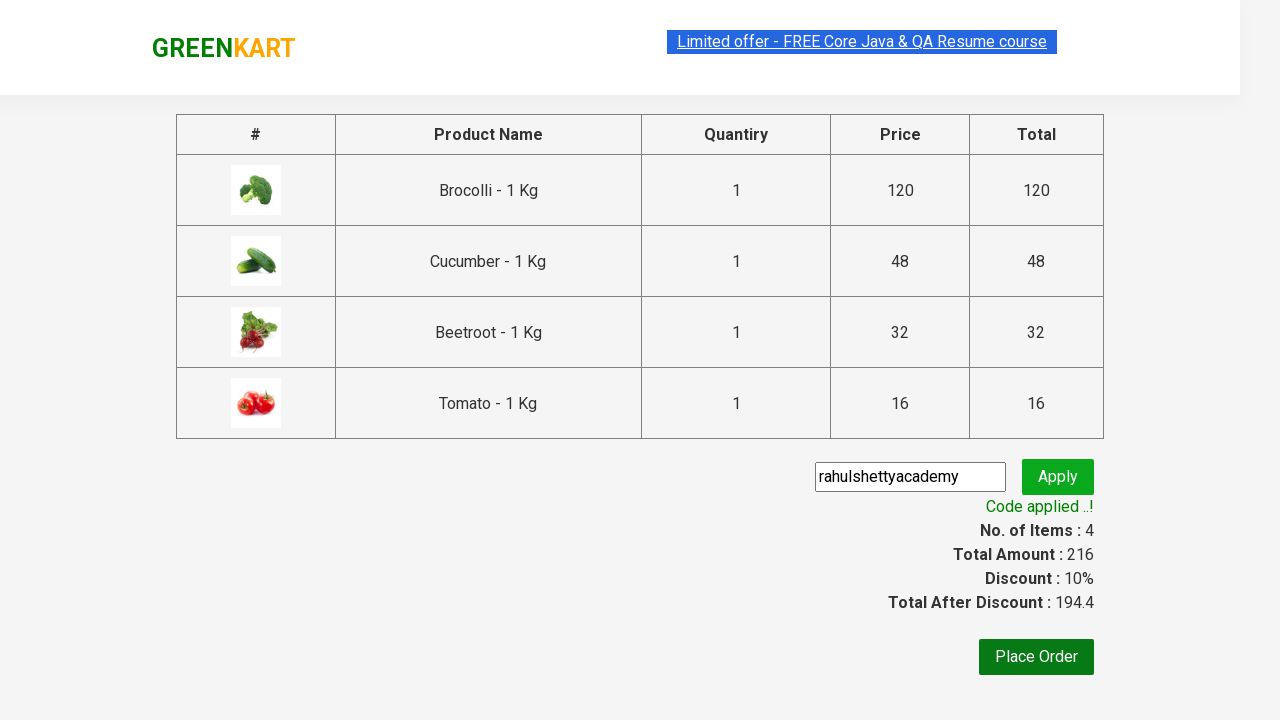

Clicked Place Order button at (1036, 657) on xpath=//button[contains(text(),'Place Order')]
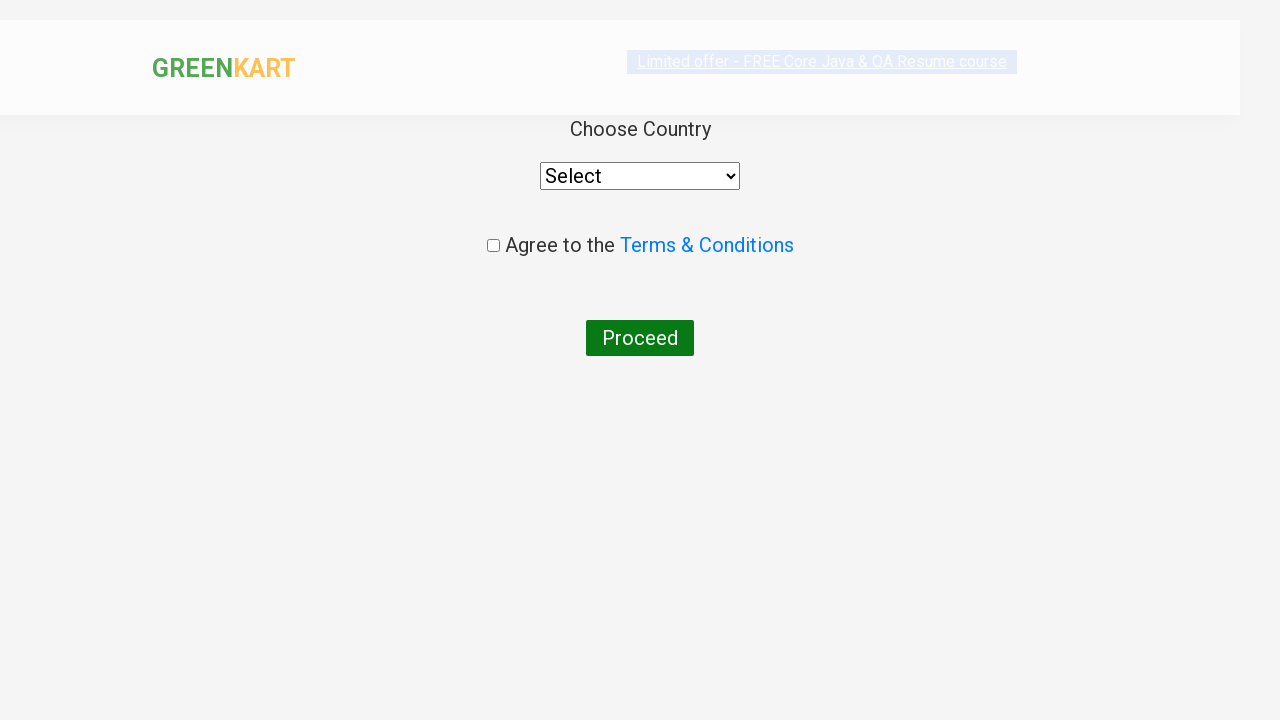

Selected Poland from country dropdown on //div[@id='root']//select
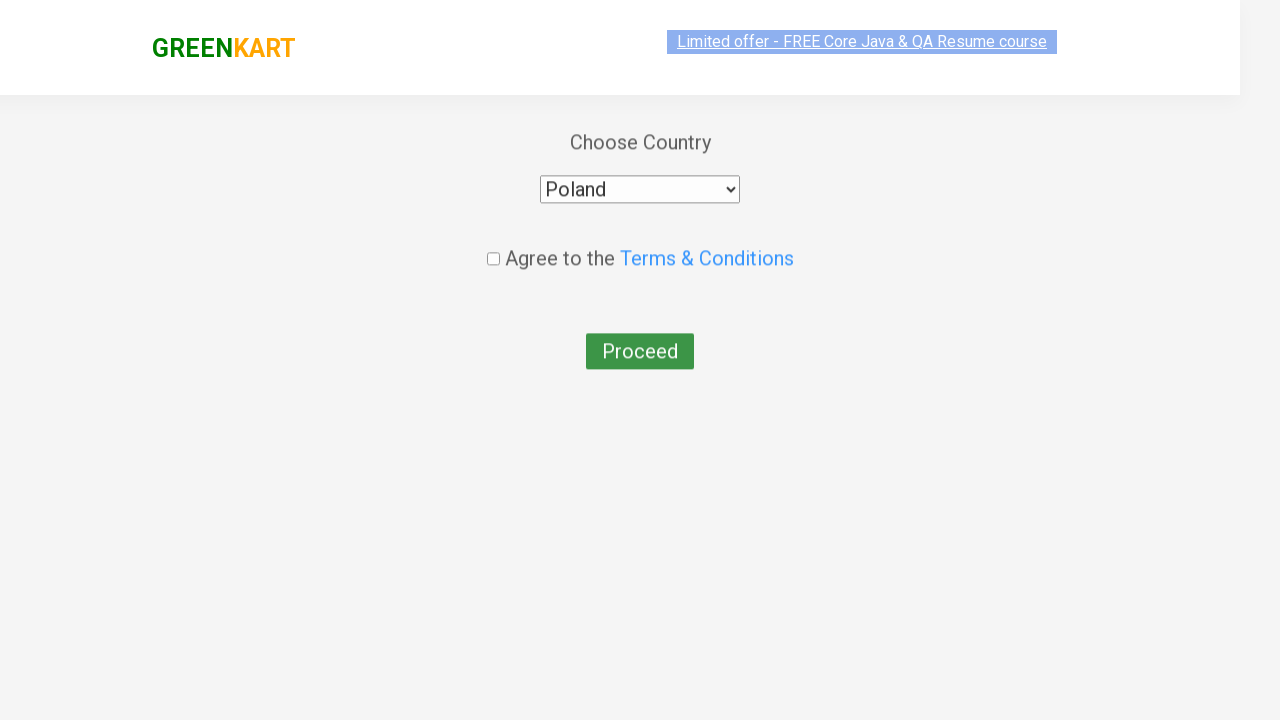

Checked the agreement checkbox at (493, 246) on .chkAgree
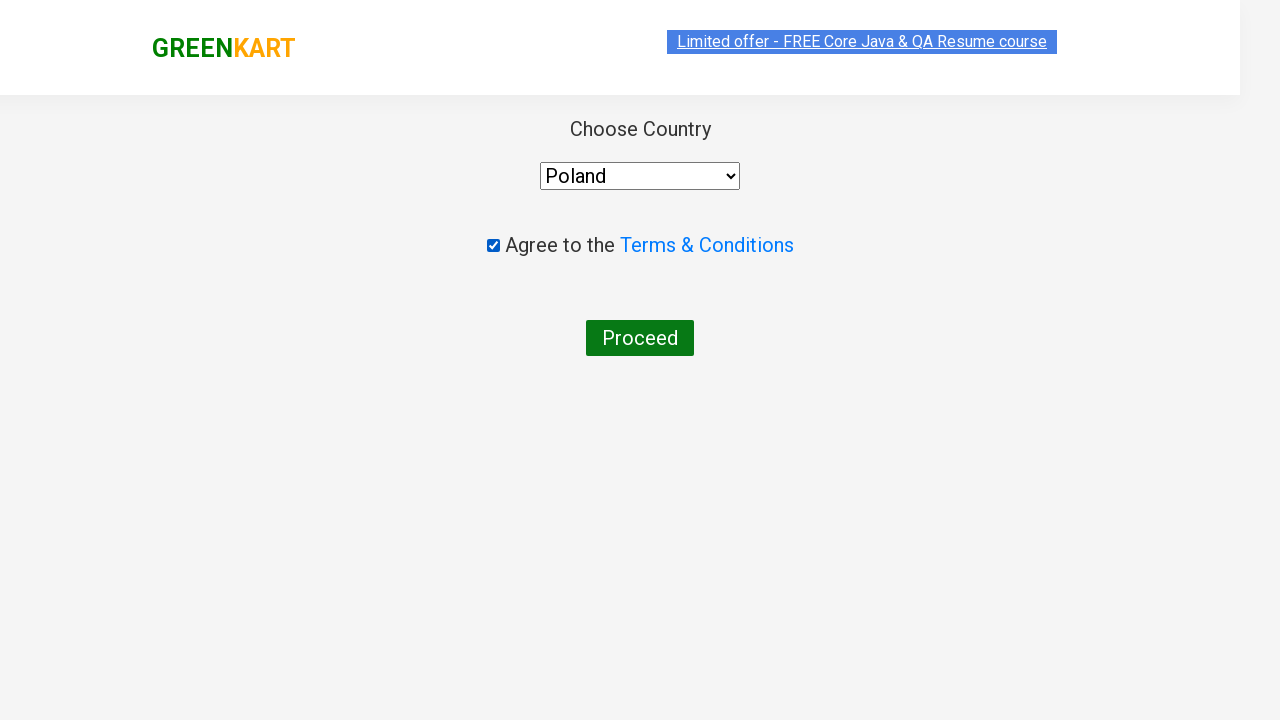

Clicked final Proceed button to complete checkout at (640, 338) on xpath=//button[contains(text(),'Proceed')]
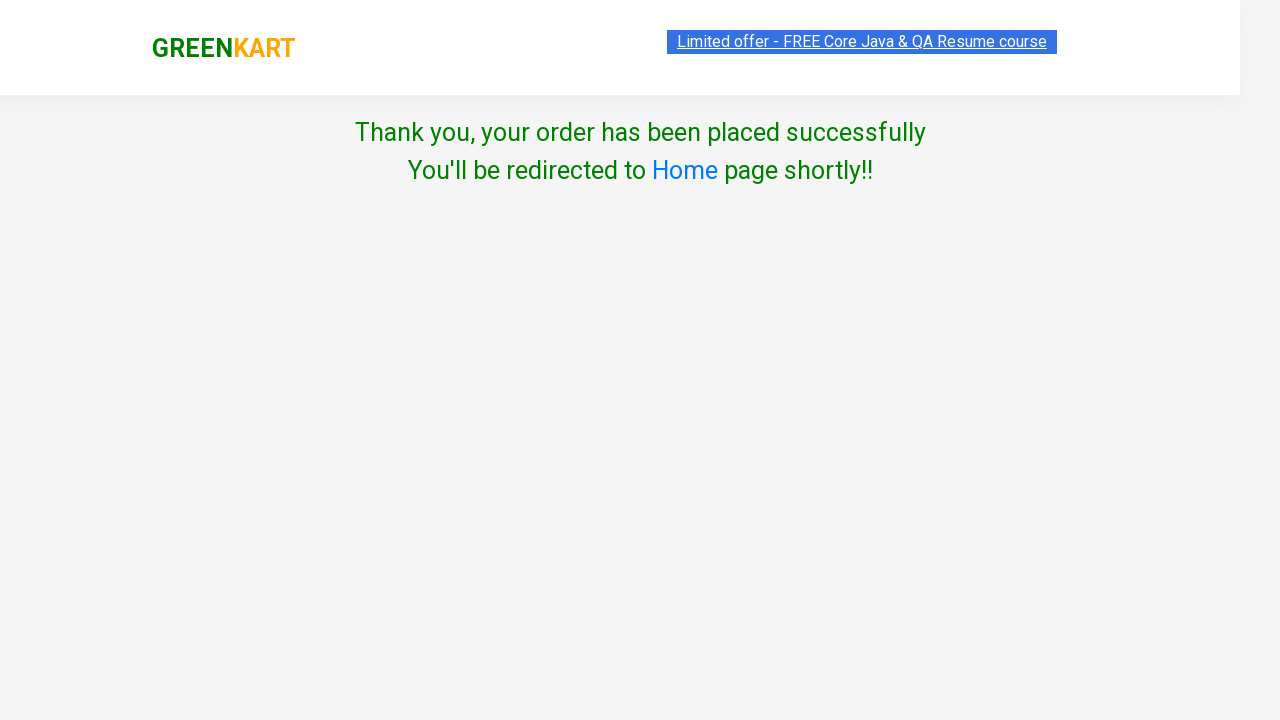

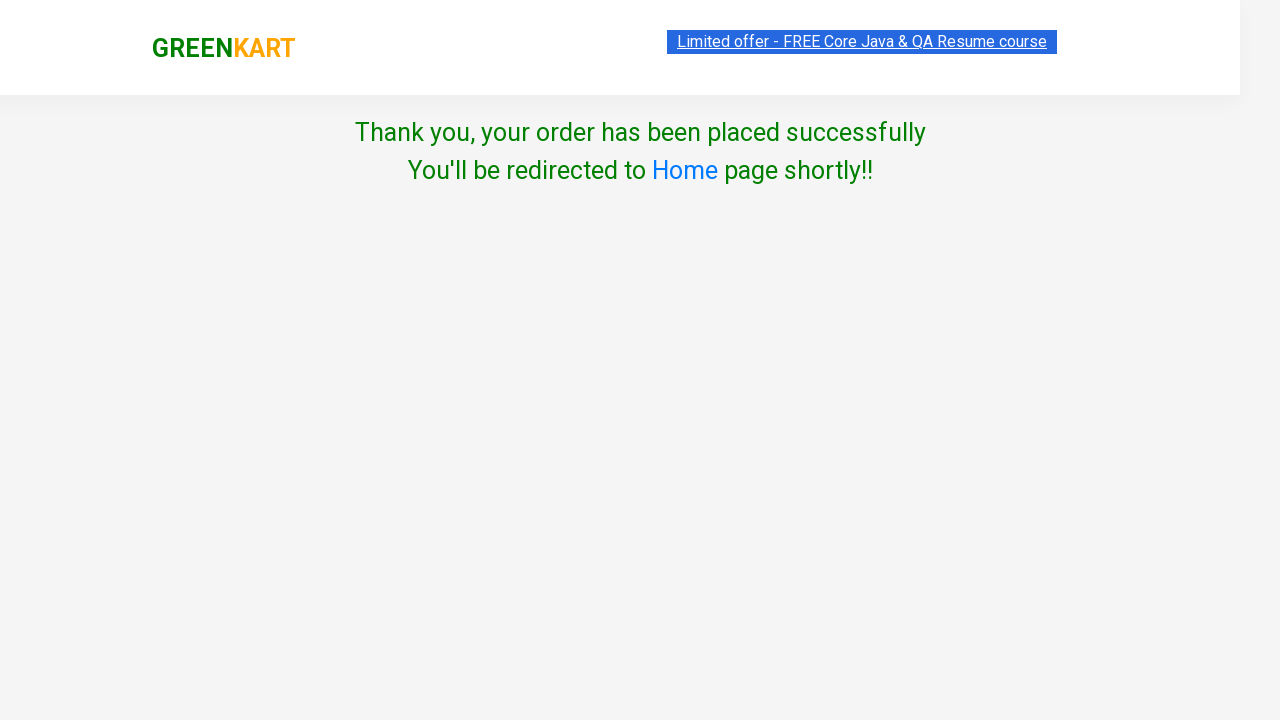